Navigates to Contact Us page and verifies the large phone number heading is displayed

Starting URL: http://www.atid.store

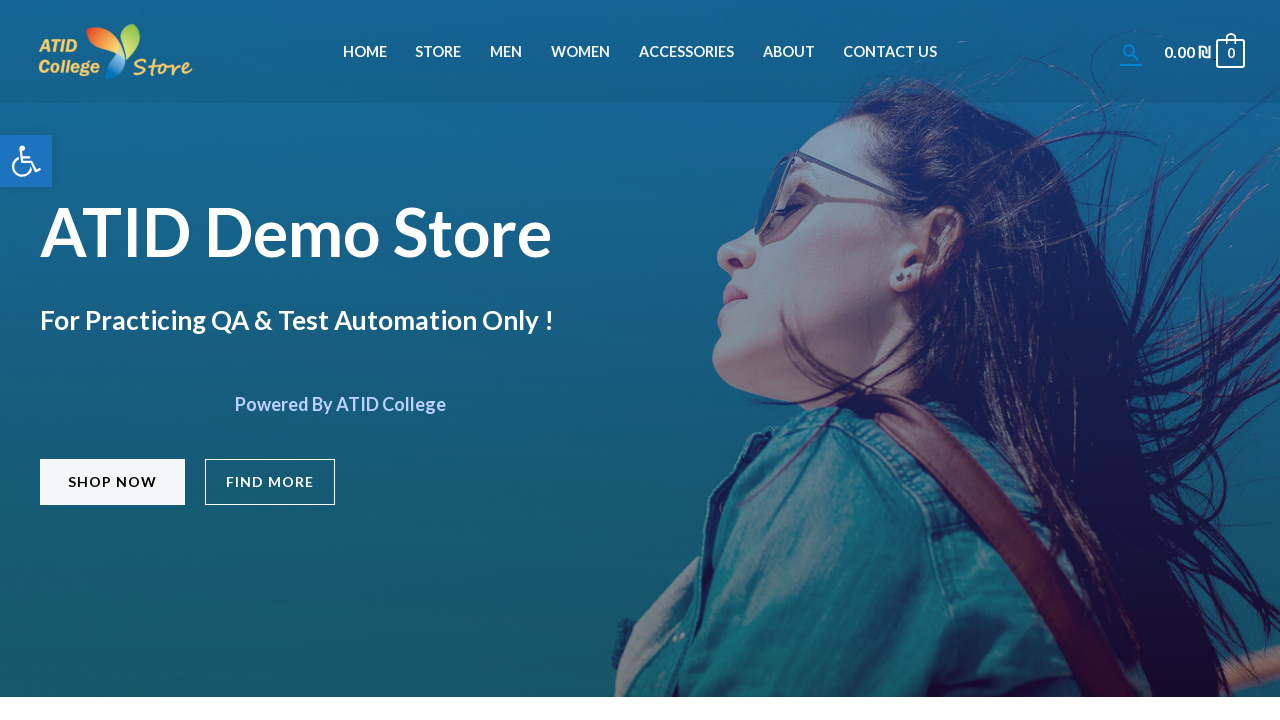

Clicked on Contact Us menu item at (890, 52) on li#menu-item-829
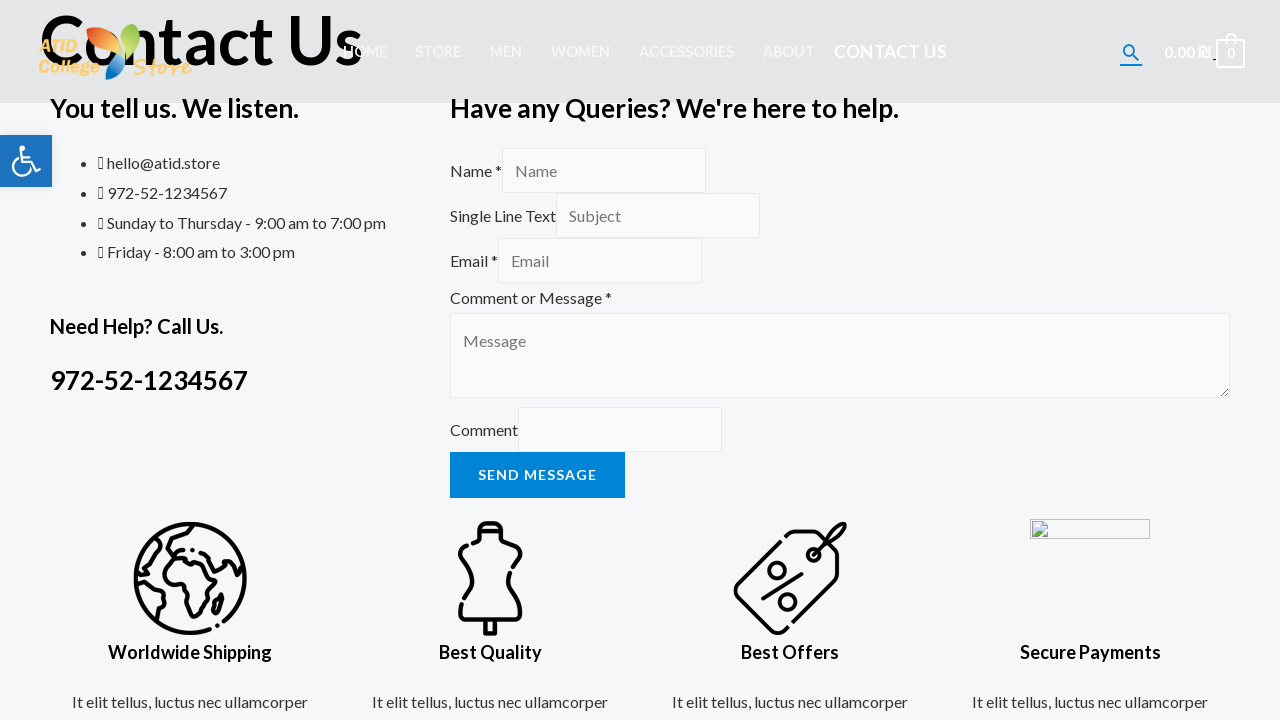

Large phone number heading (972-52-1234567) is displayed on Contact Us page
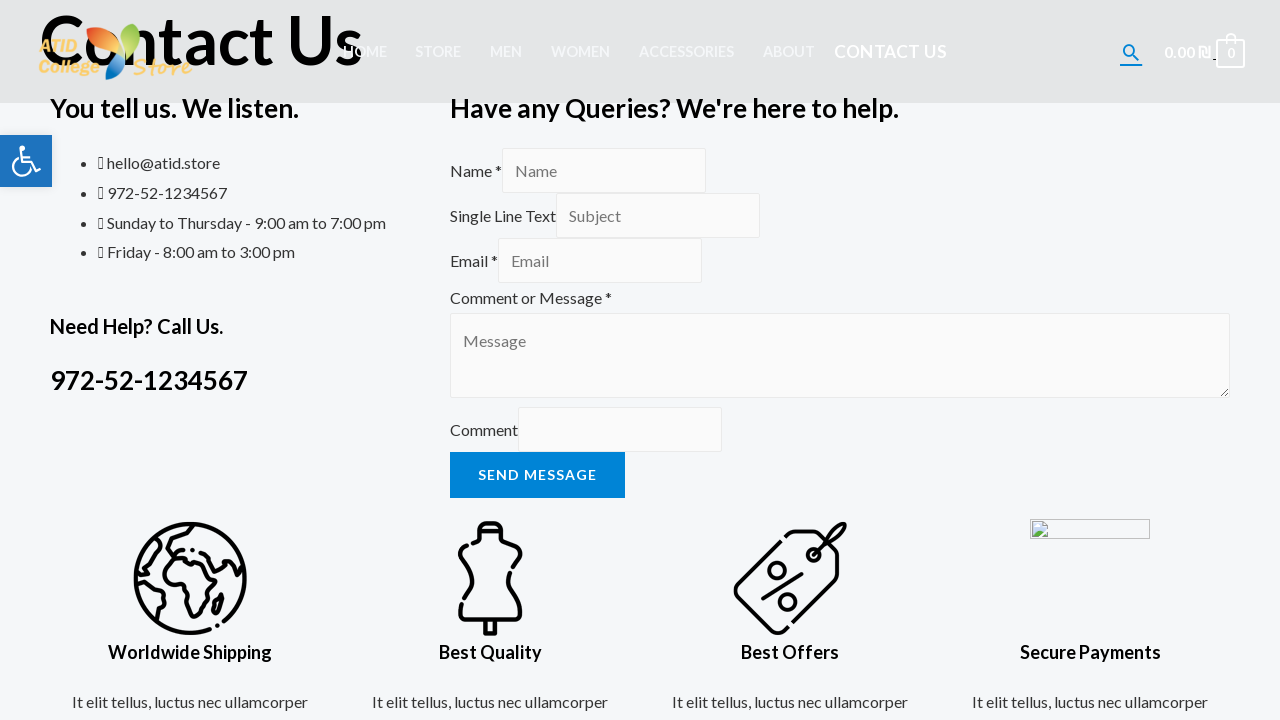

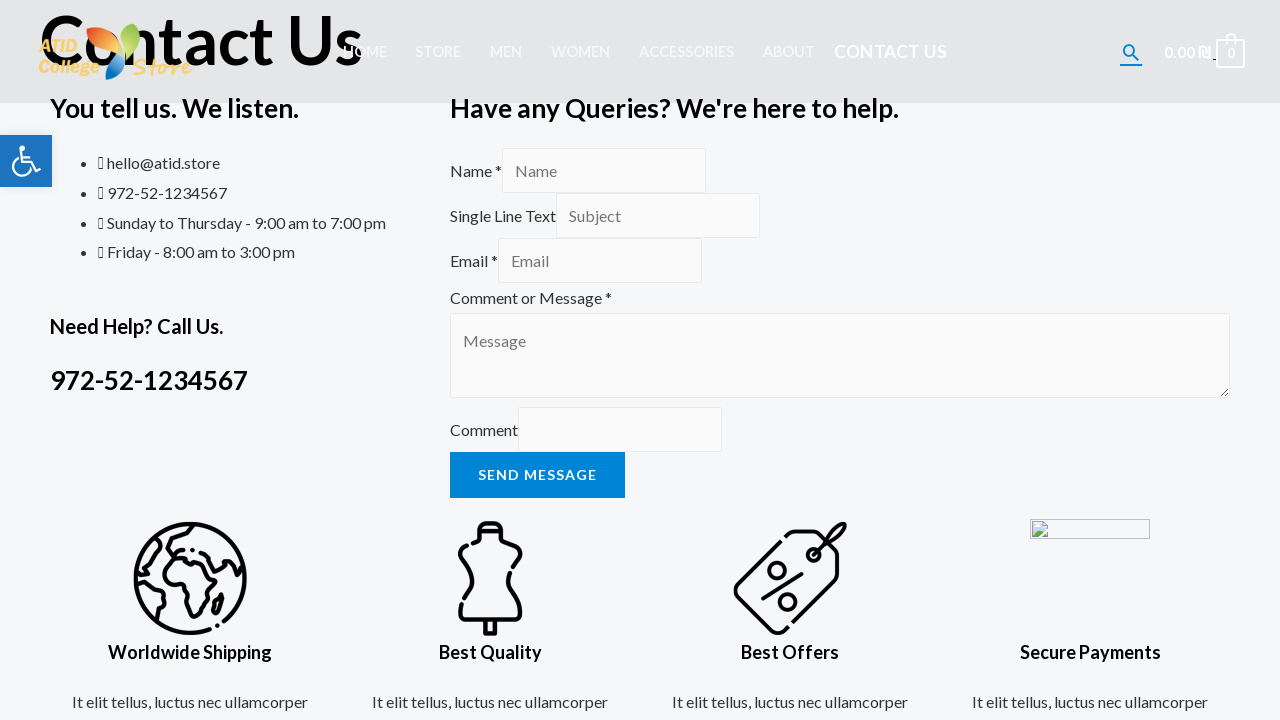